Tests drag and drop functionality by dragging an element from one position and dropping it onto another element within an iframe

Starting URL: https://jqueryui.com/droppable/

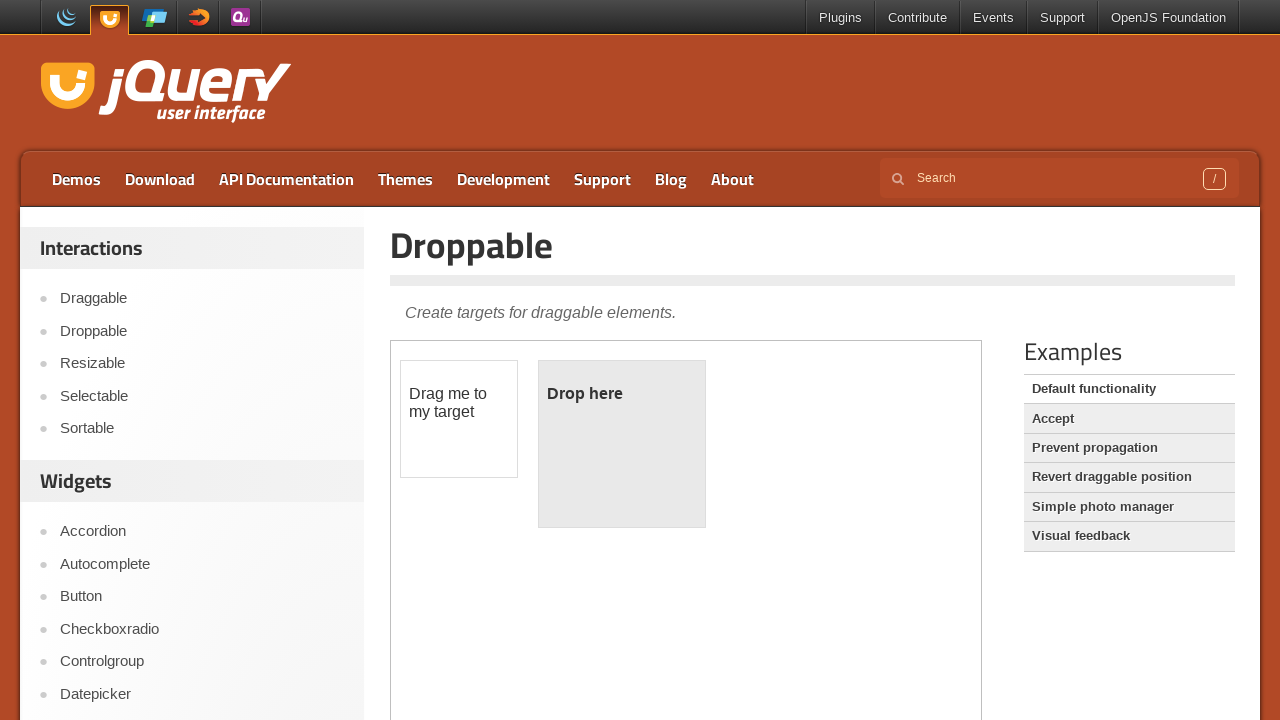

Located the first iframe containing the drag and drop demo
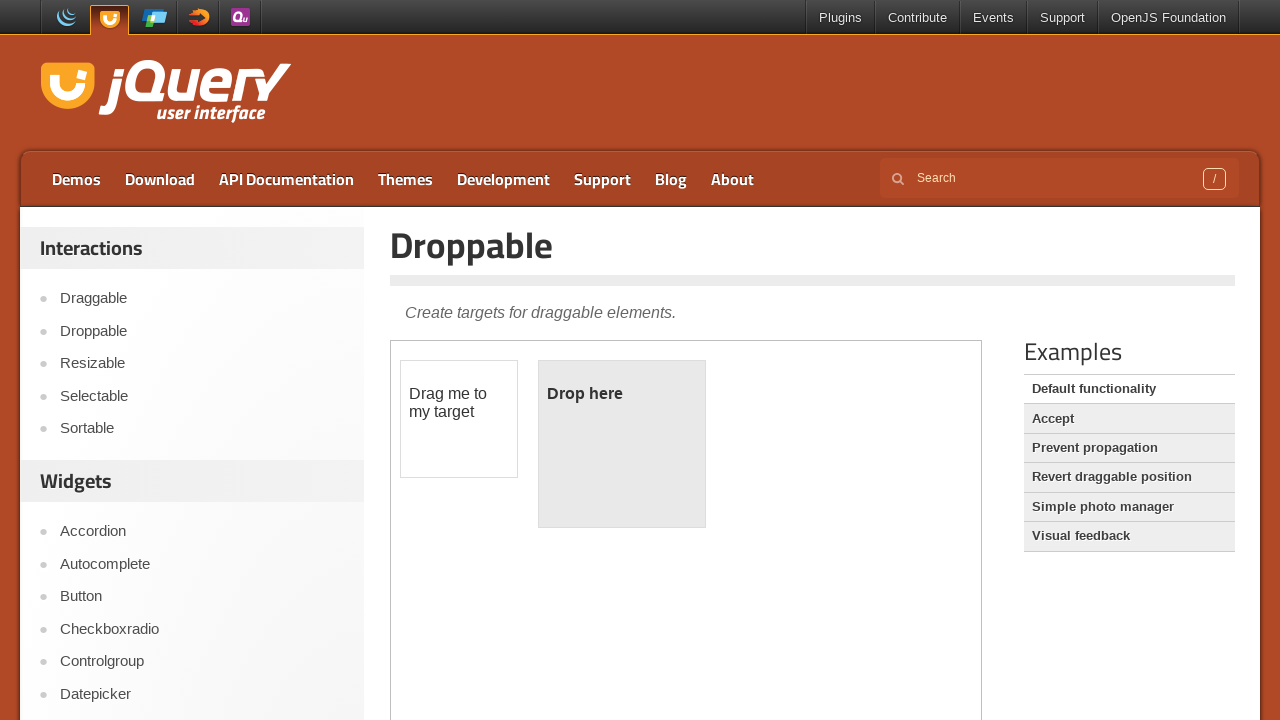

Located the draggable element with ID 'draggable'
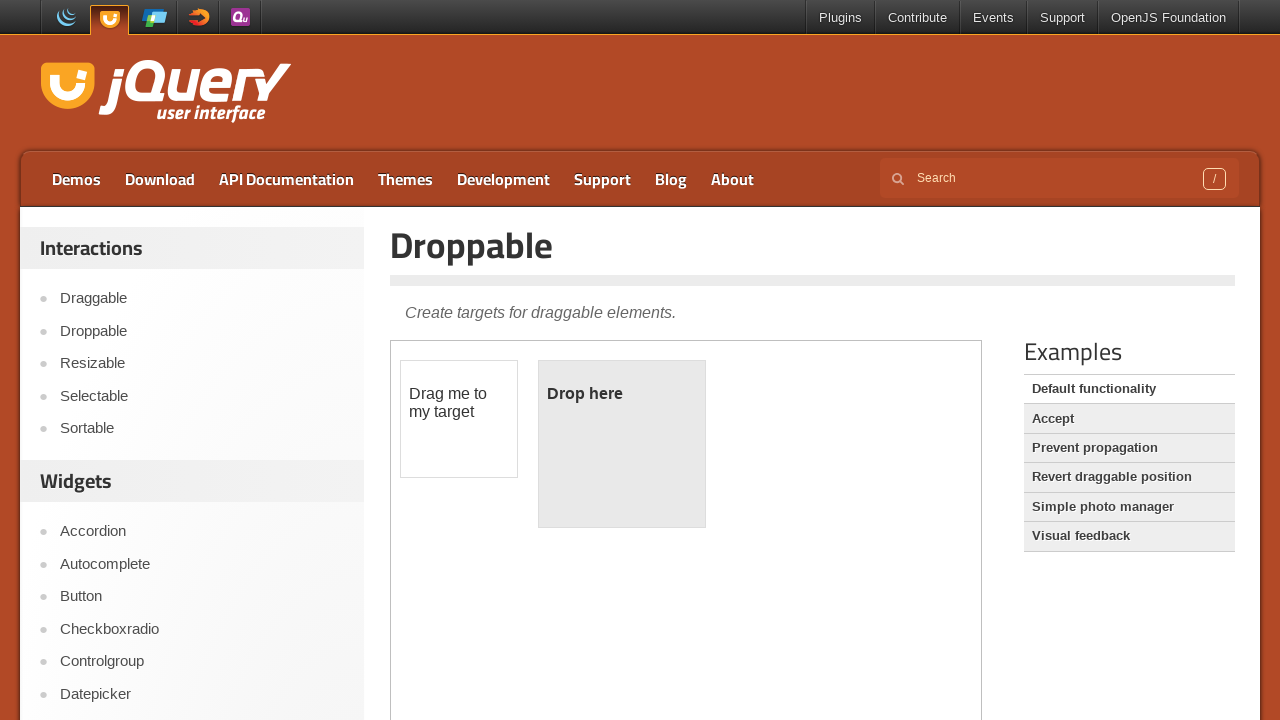

Located the droppable element with ID 'droppable'
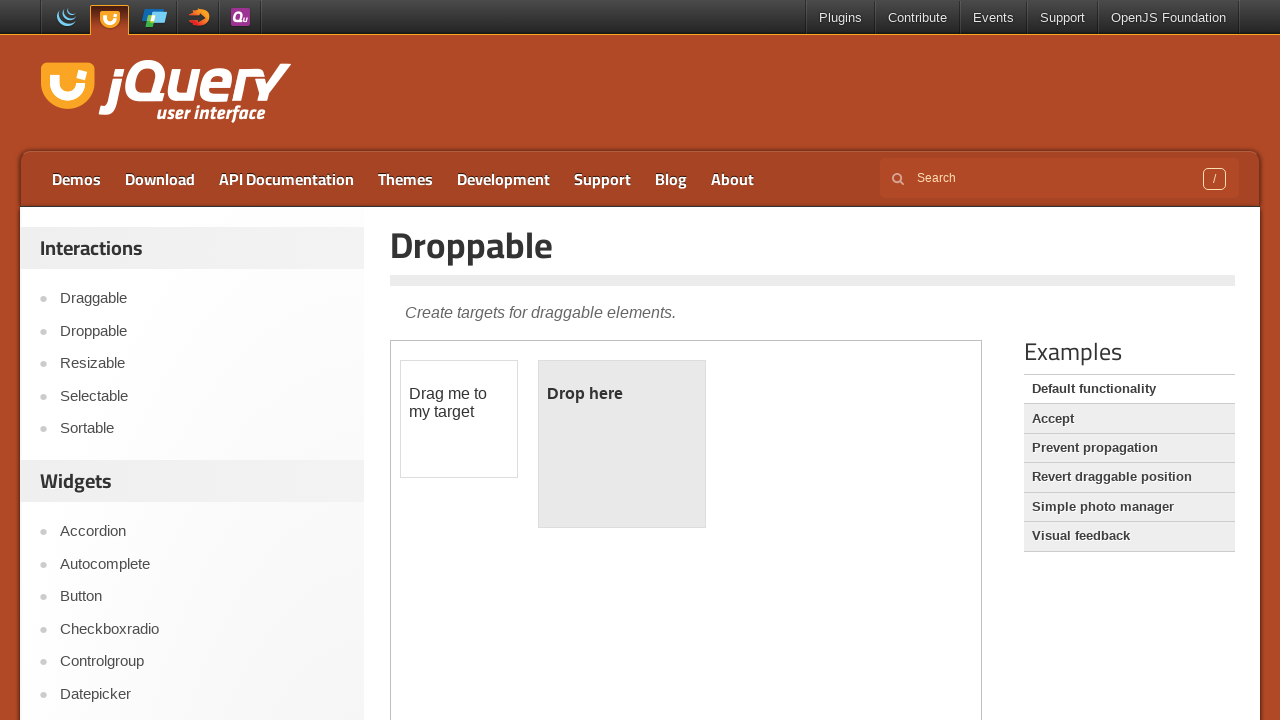

Dragged the draggable element and dropped it onto the droppable element at (622, 444)
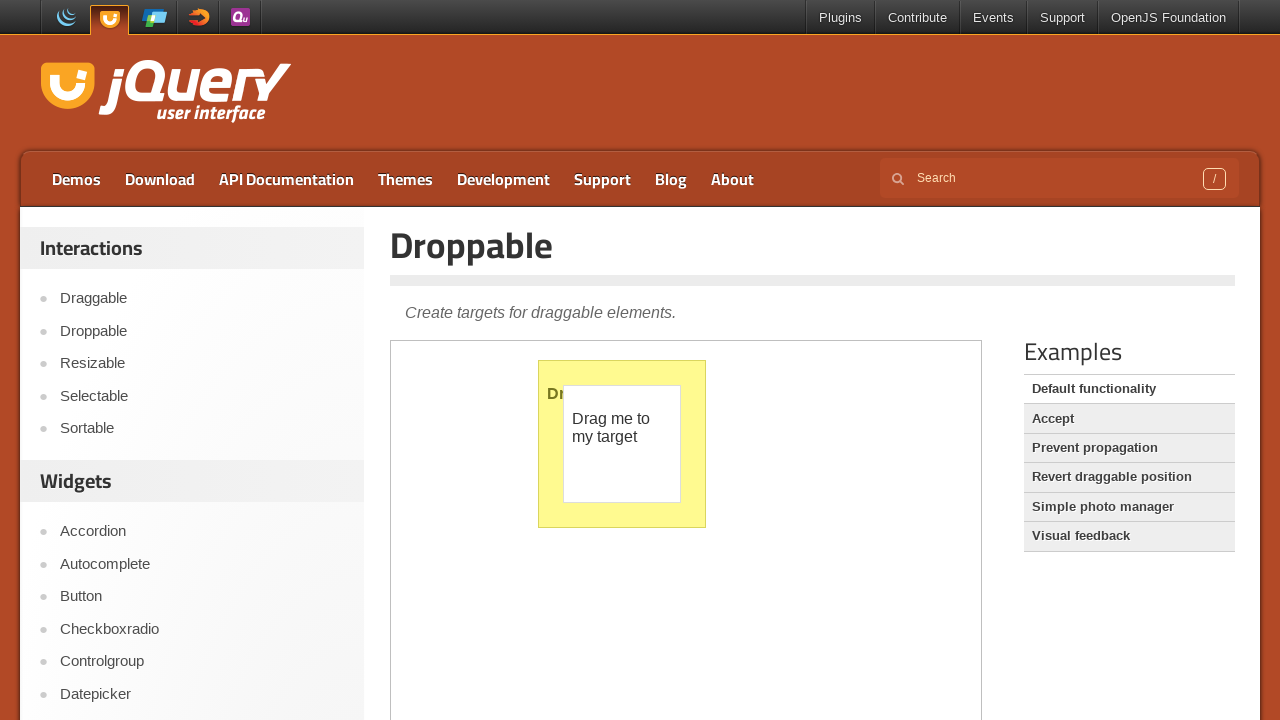

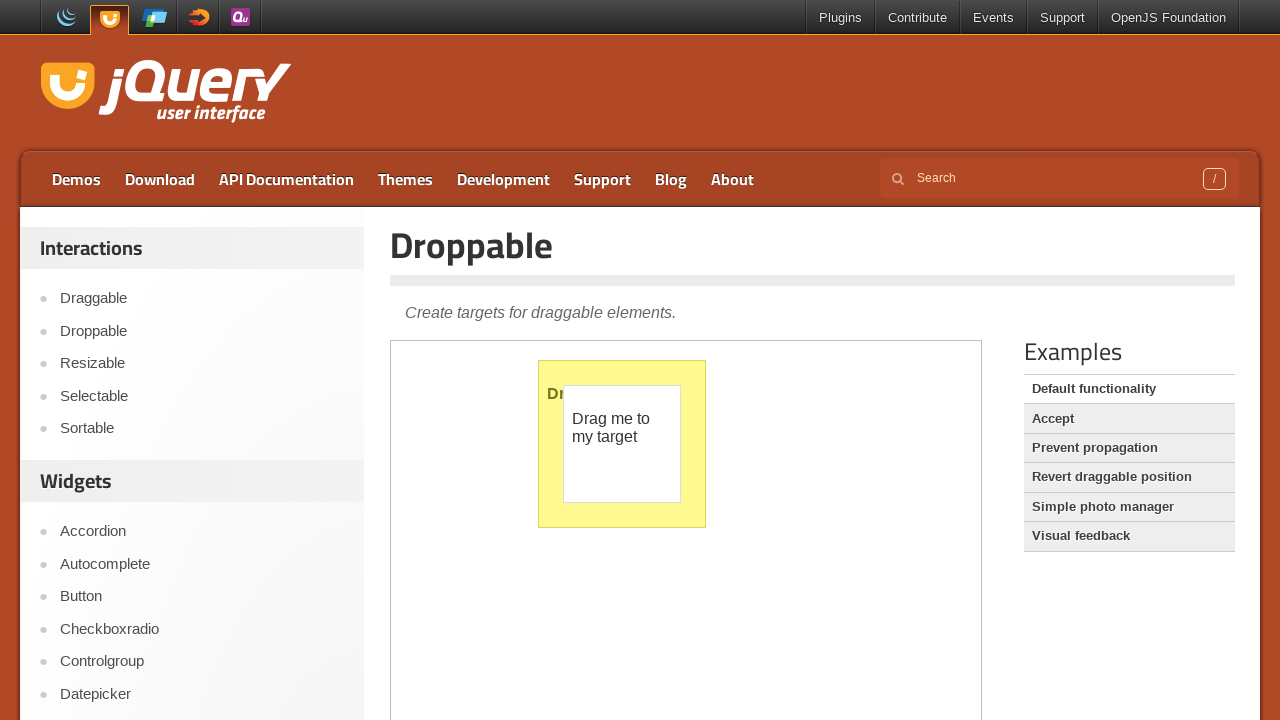